Navigates to a sitemap XML page and clicks through various page links to visit different sections of the getcalley.com website, verifying each page loads successfully before navigating back.

Starting URL: https://www.getcalley.com/page-sitemap.xml

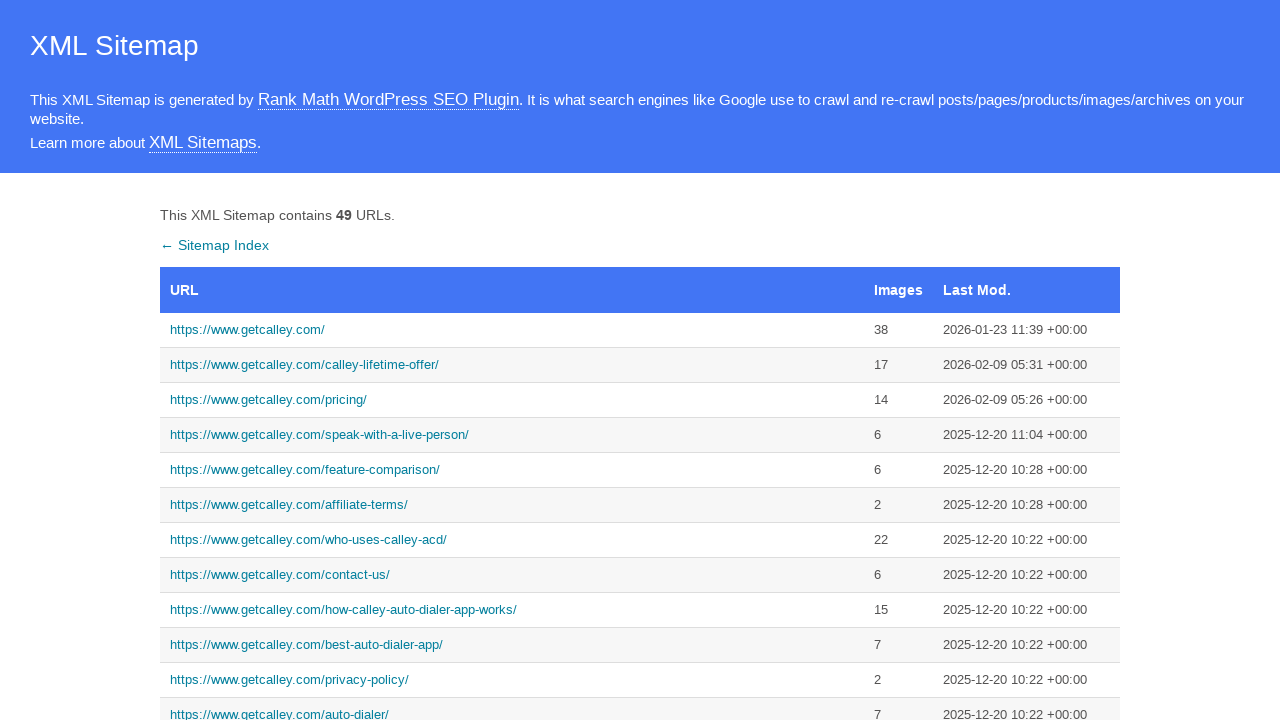

Clicked link to https://www.getcalley.com/ from sitemap at (512, 330) on a[href='https://www.getcalley.com/']
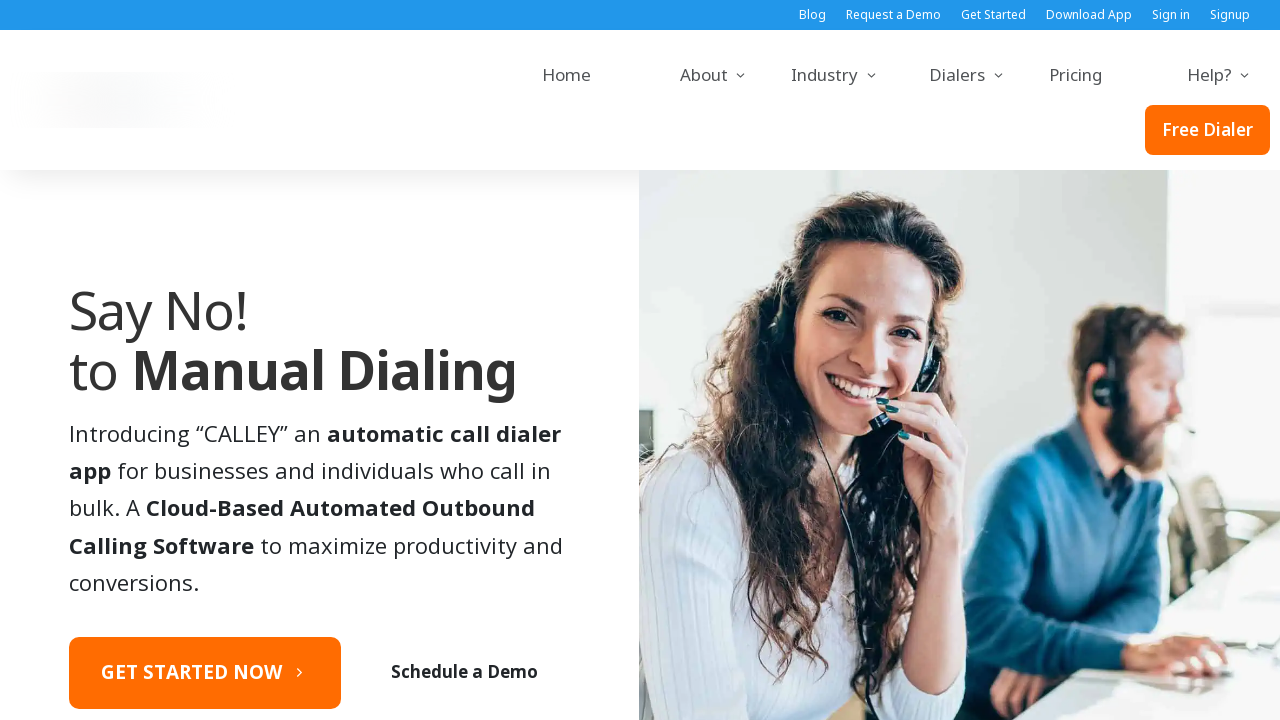

Page https://www.getcalley.com/ loaded successfully
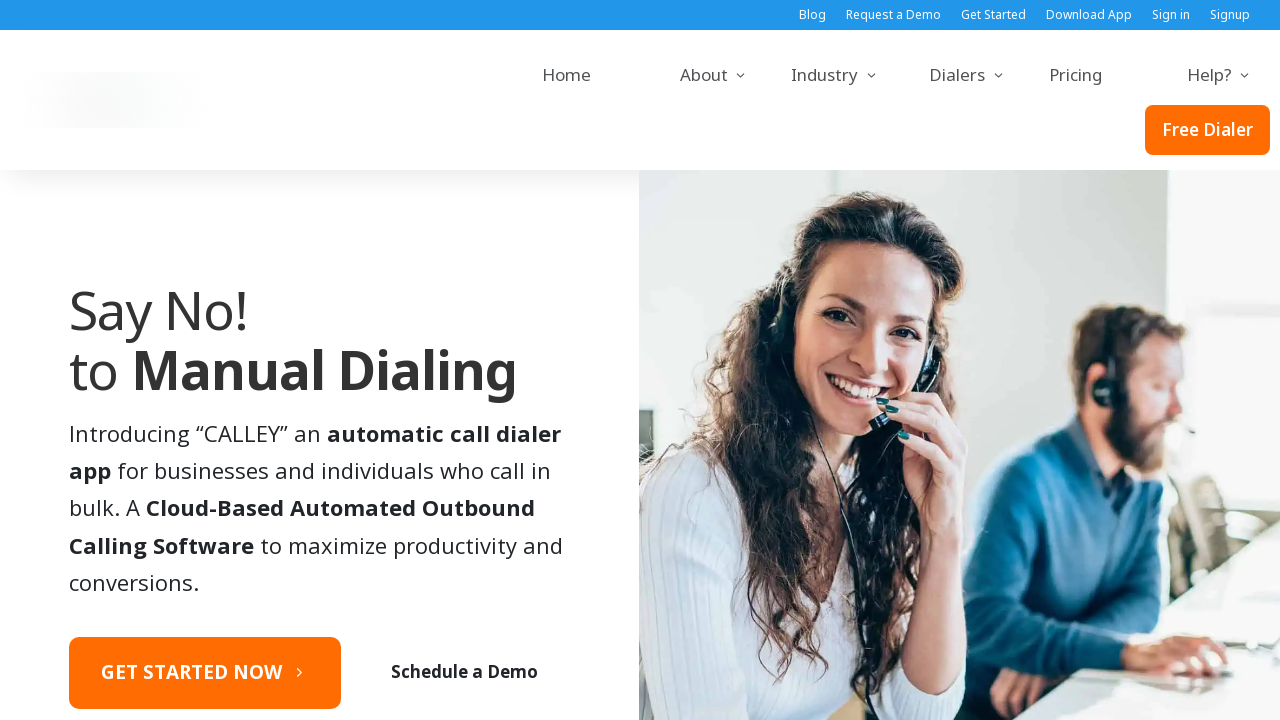

Navigated back to sitemap page
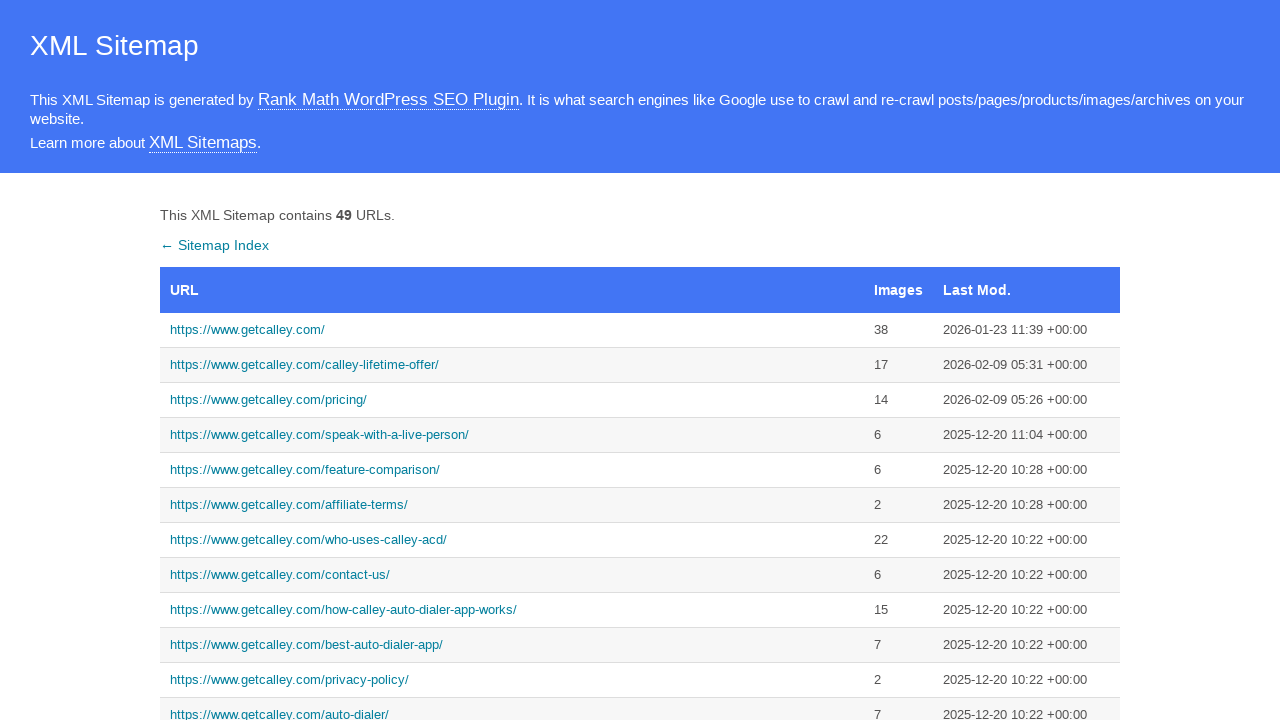

Sitemap page loaded again
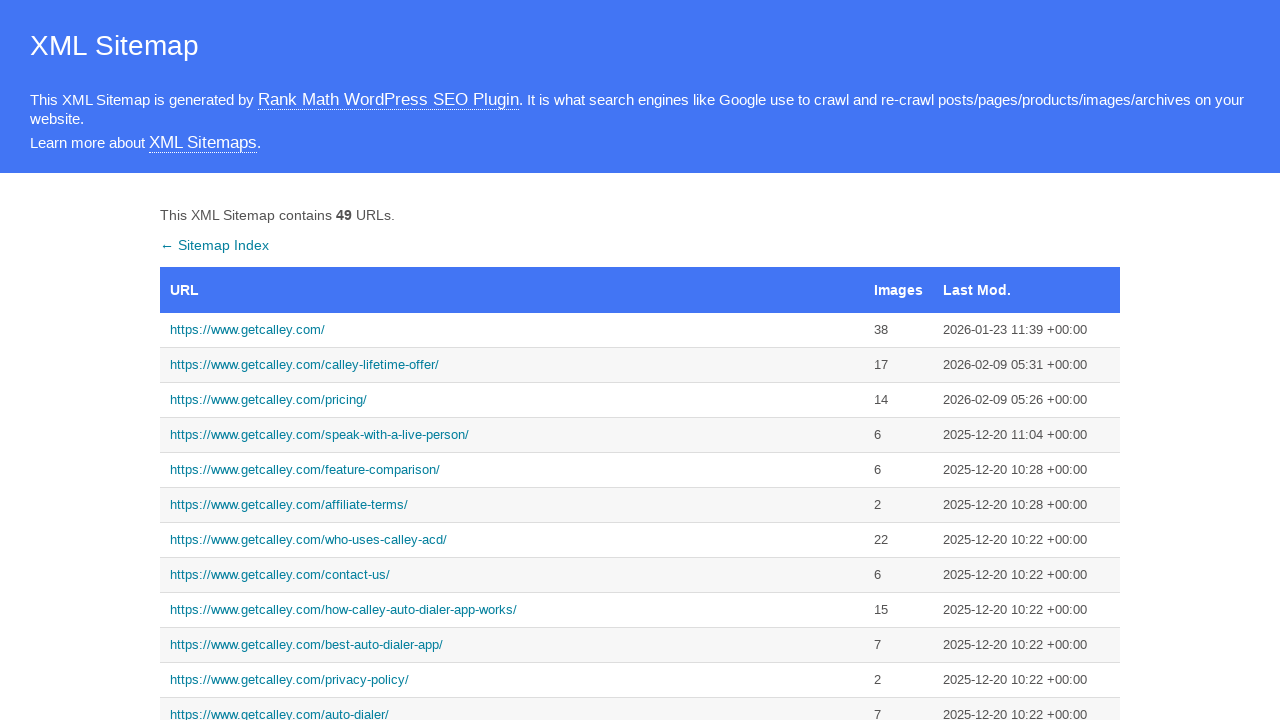

Clicked link to https://www.getcalley.com/calley-lifetime-offer/ from sitemap at (512, 365) on a[href='https://www.getcalley.com/calley-lifetime-offer/']
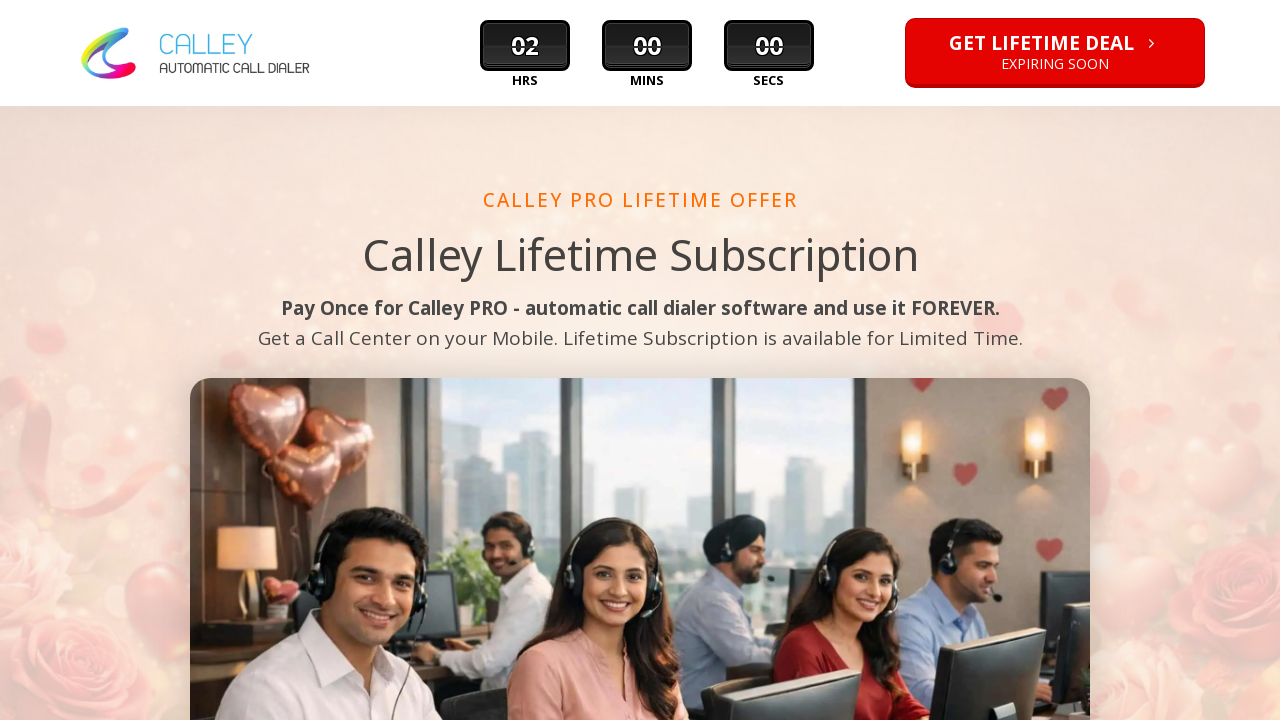

Page https://www.getcalley.com/calley-lifetime-offer/ loaded successfully
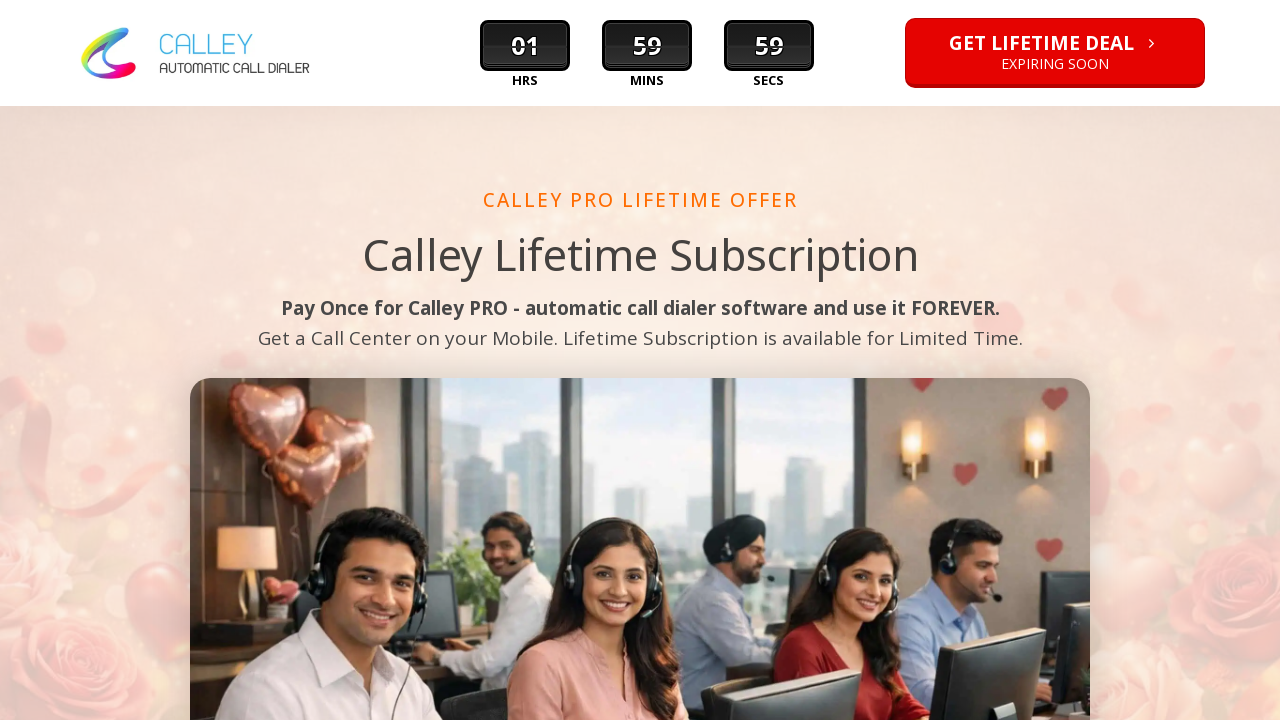

Navigated back to sitemap page
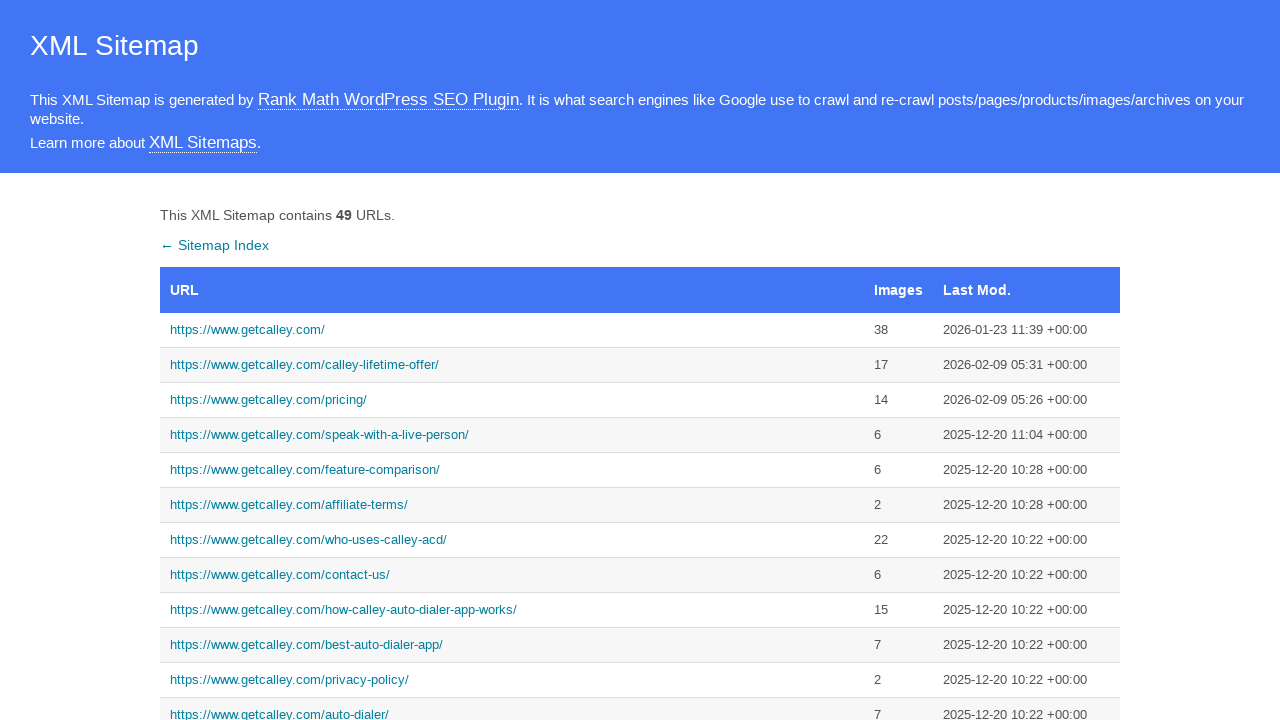

Sitemap page loaded again
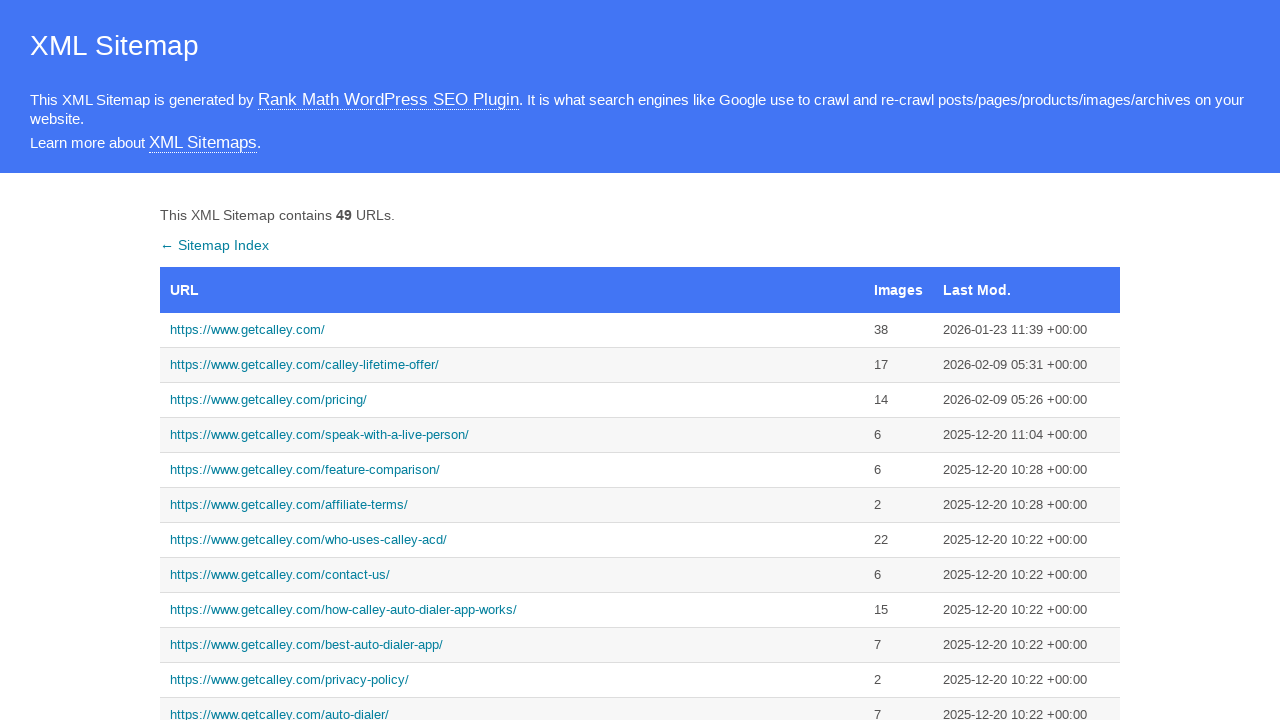

Clicked link to https://www.getcalley.com/see-a-demo/ from sitemap at (512, 360) on a[href='https://www.getcalley.com/see-a-demo/']
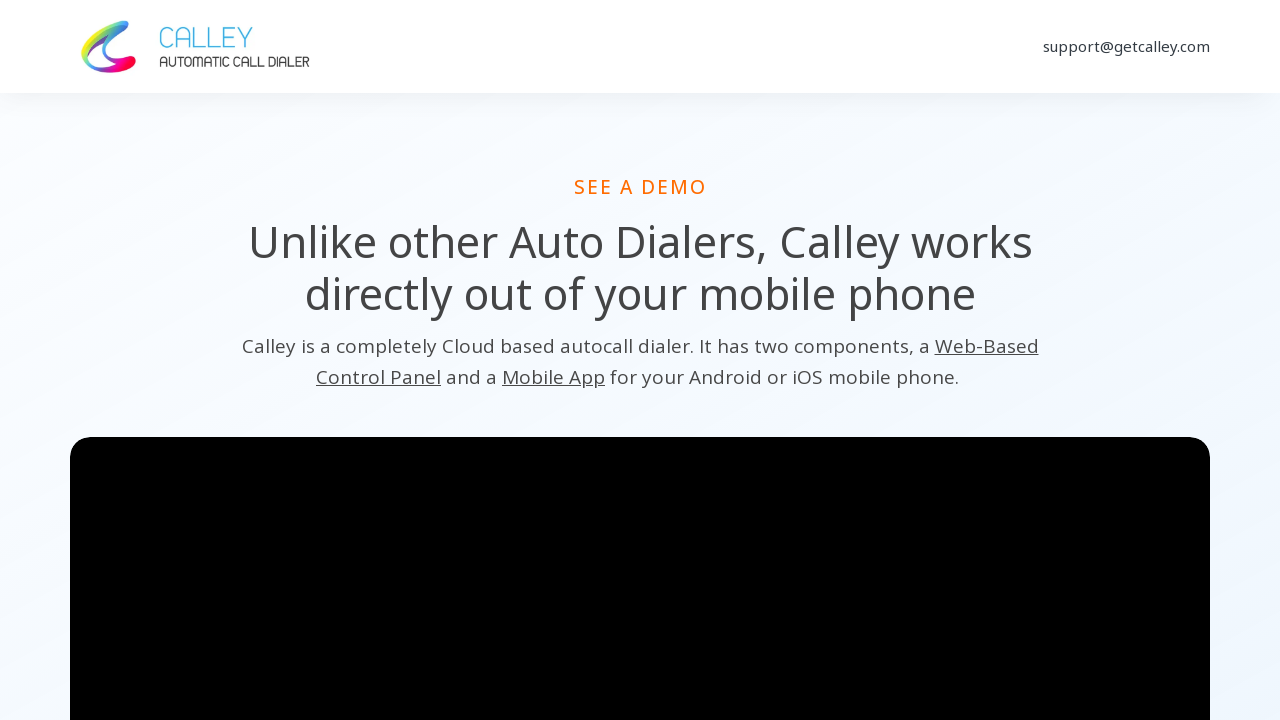

Page https://www.getcalley.com/see-a-demo/ loaded successfully
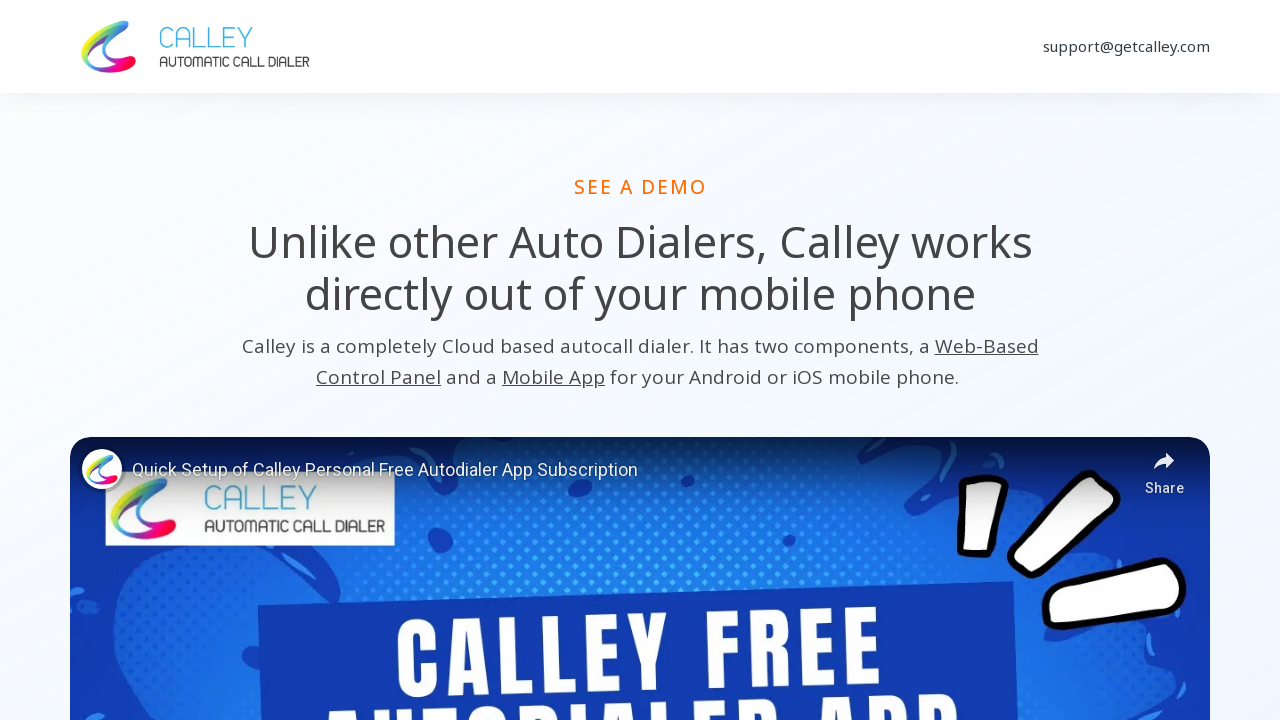

Navigated back to sitemap page
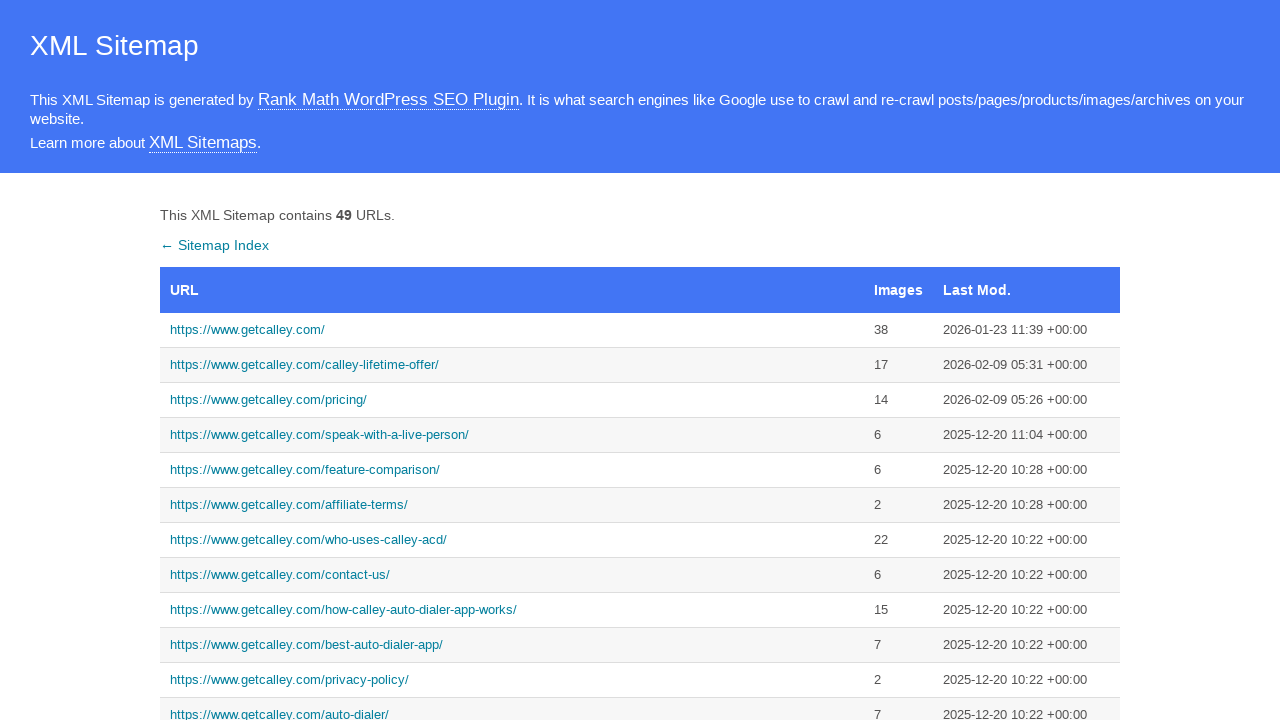

Sitemap page loaded again
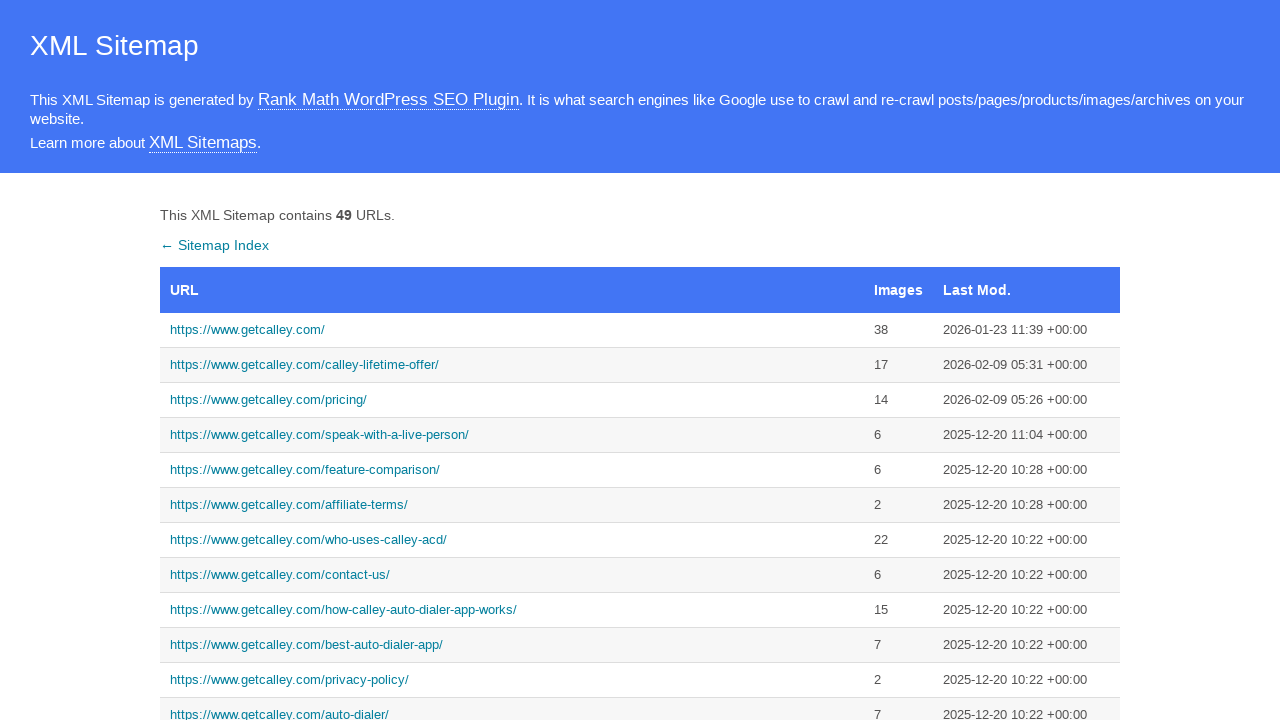

Clicked link to https://www.getcalley.com/calley-teams-features/ from sitemap at (512, 360) on a[href='https://www.getcalley.com/calley-teams-features/']
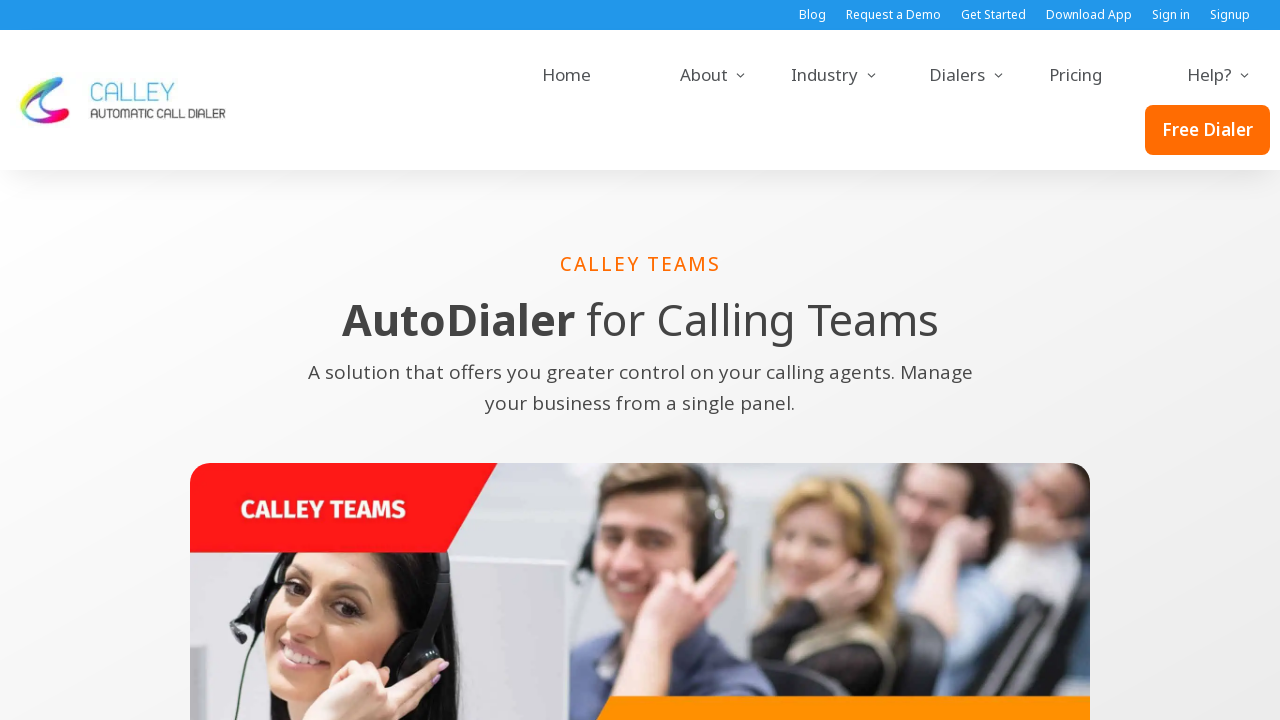

Page https://www.getcalley.com/calley-teams-features/ loaded successfully
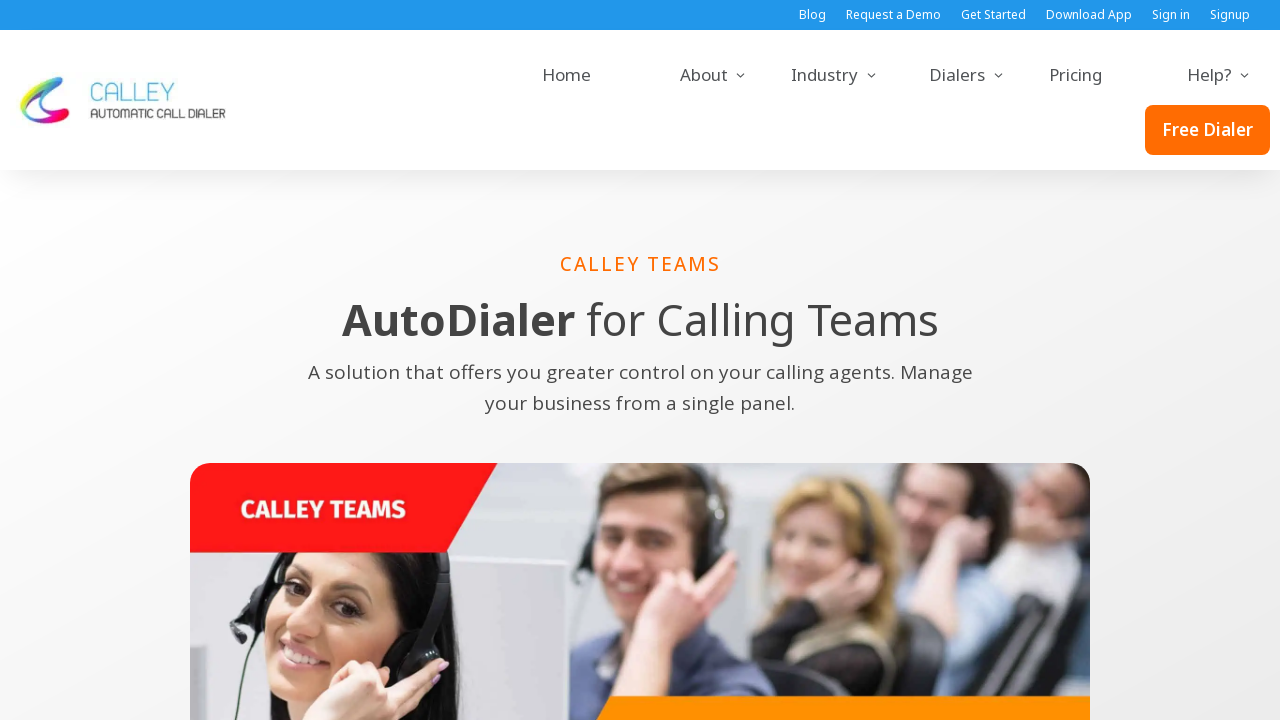

Navigated back to sitemap page
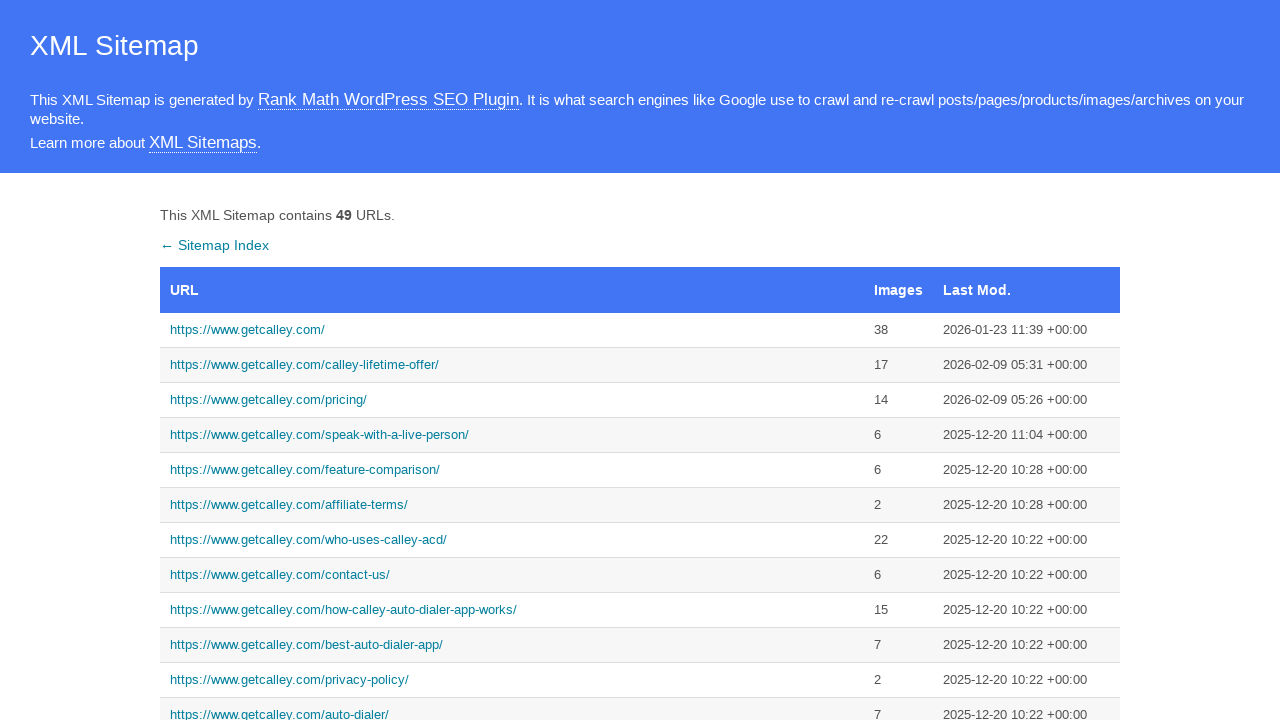

Sitemap page loaded again
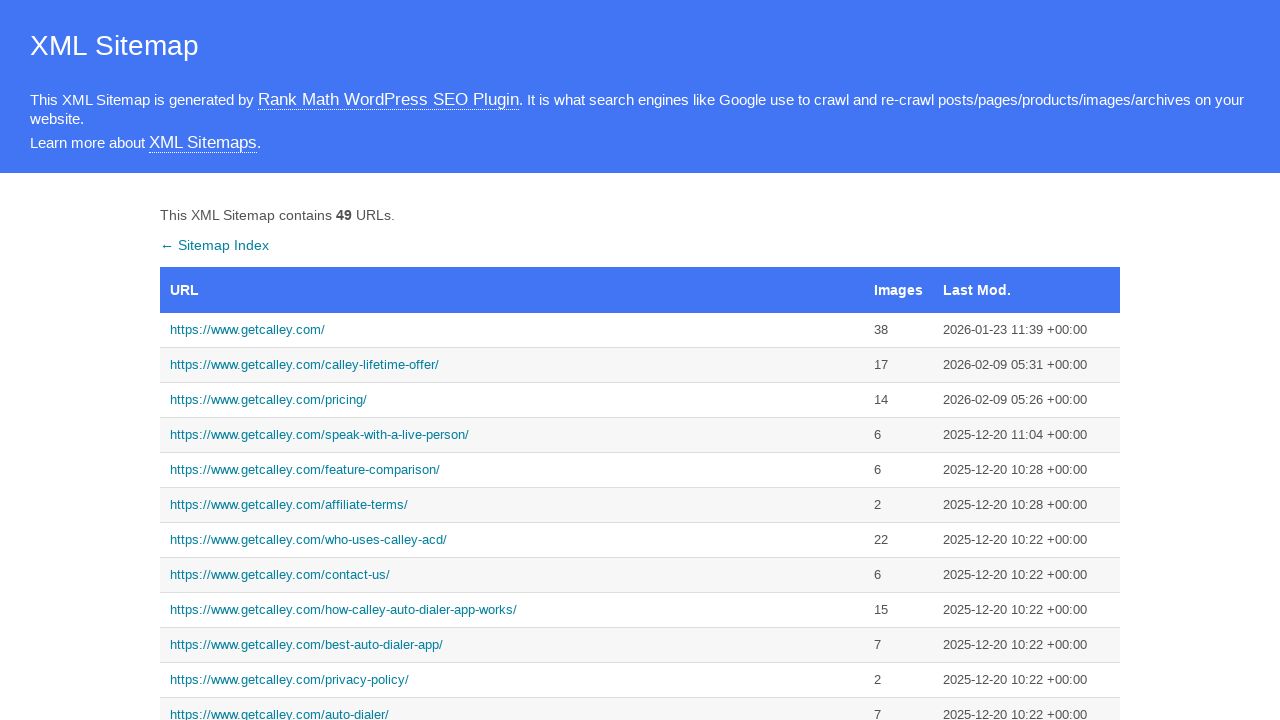

Clicked link to https://www.getcalley.com/calley-pro-features/ from sitemap at (512, 360) on a[href='https://www.getcalley.com/calley-pro-features/']
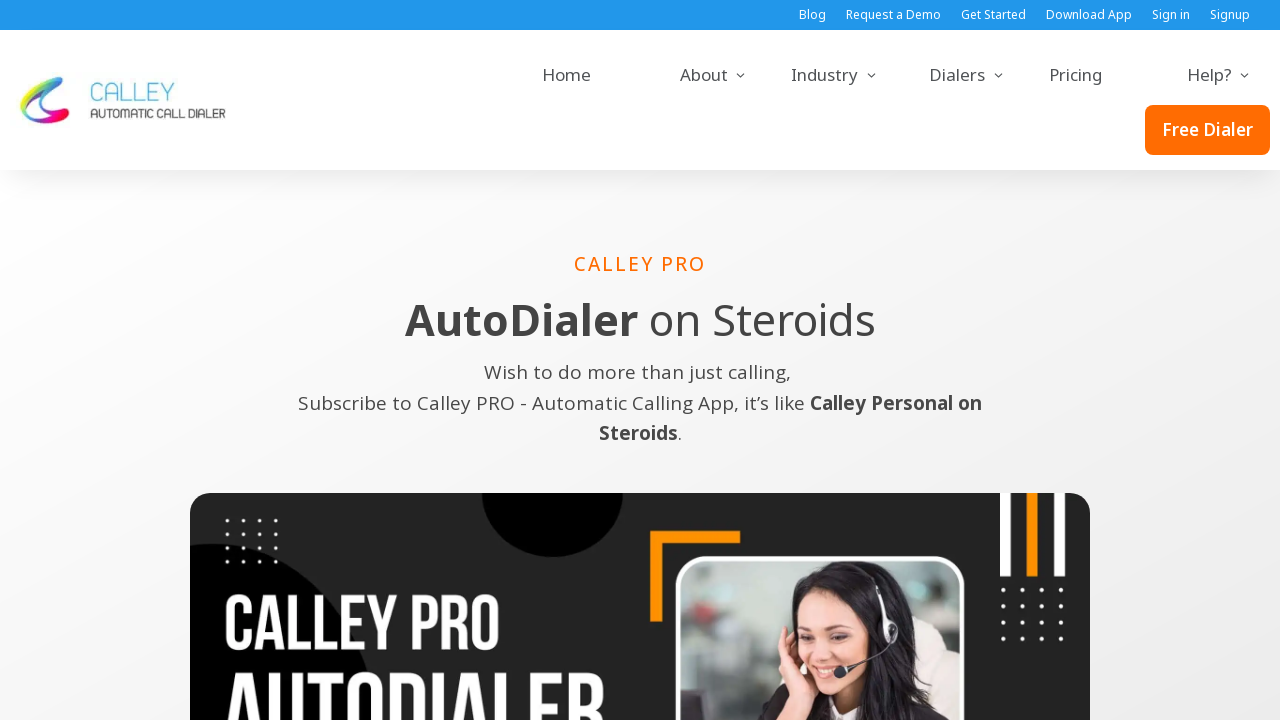

Page https://www.getcalley.com/calley-pro-features/ loaded successfully
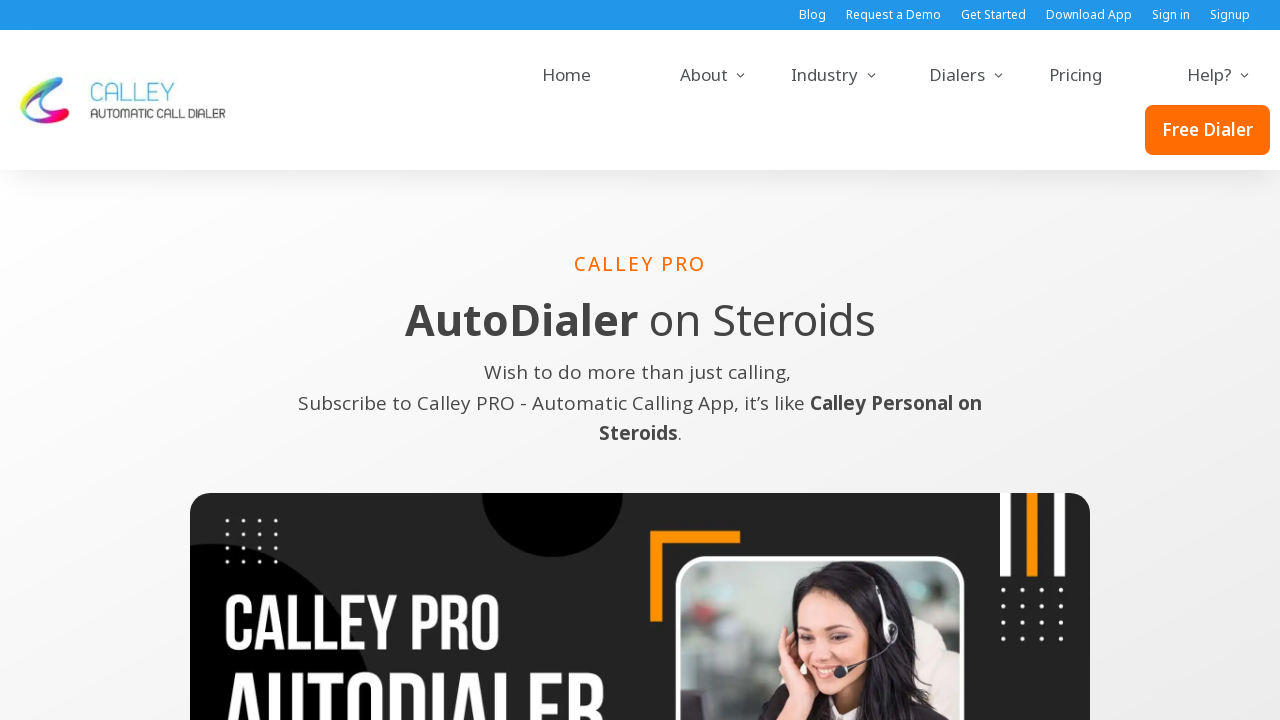

Navigated back to sitemap page
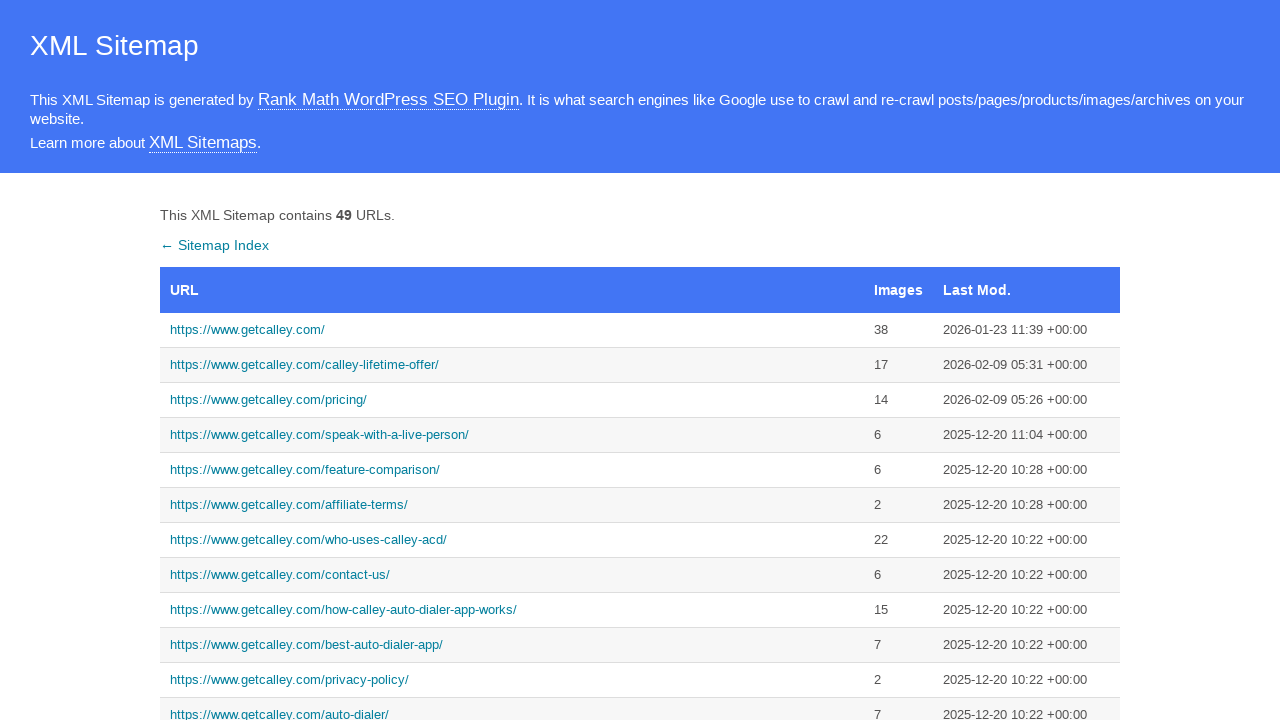

Sitemap page loaded again
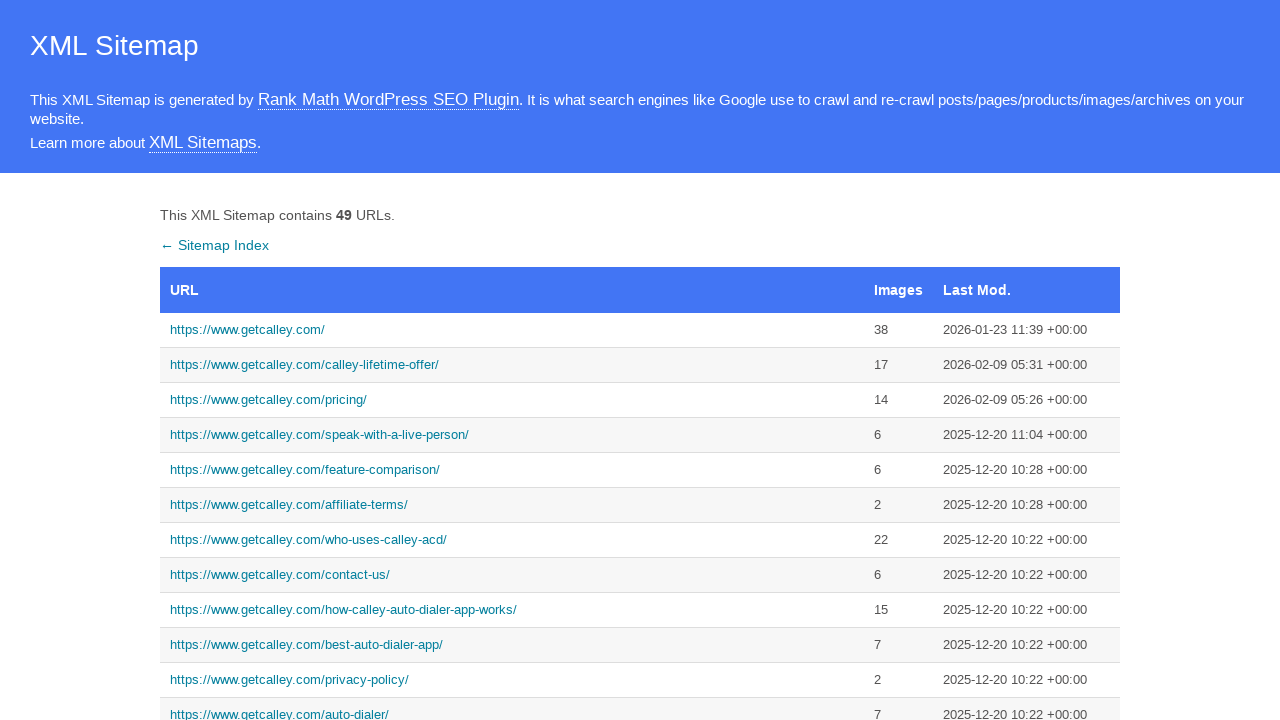

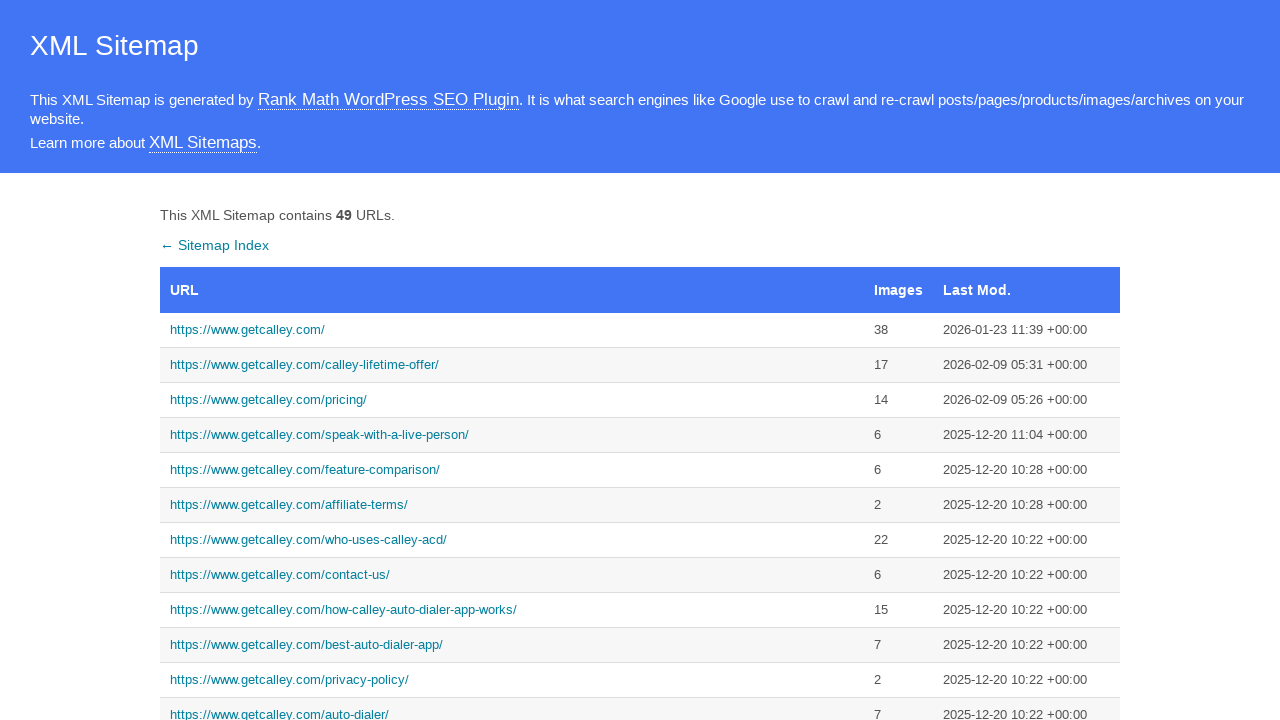